Tests checkbox functionality by checking the senior citizen discount checkbox and verifying its state

Starting URL: https://rahulshettyacademy.com/dropdownsPractise/

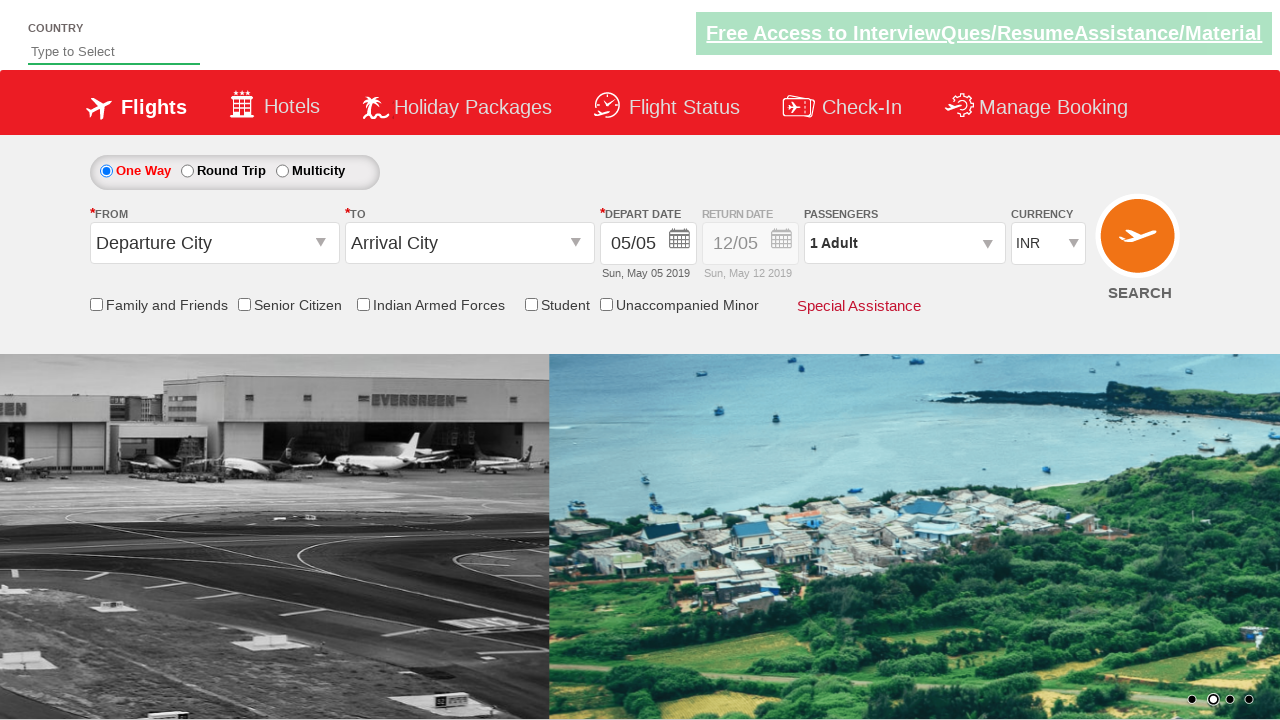

Clicked the Senior Citizen Discount checkbox at (244, 304) on input[id*='SeniorCitizenDiscount']
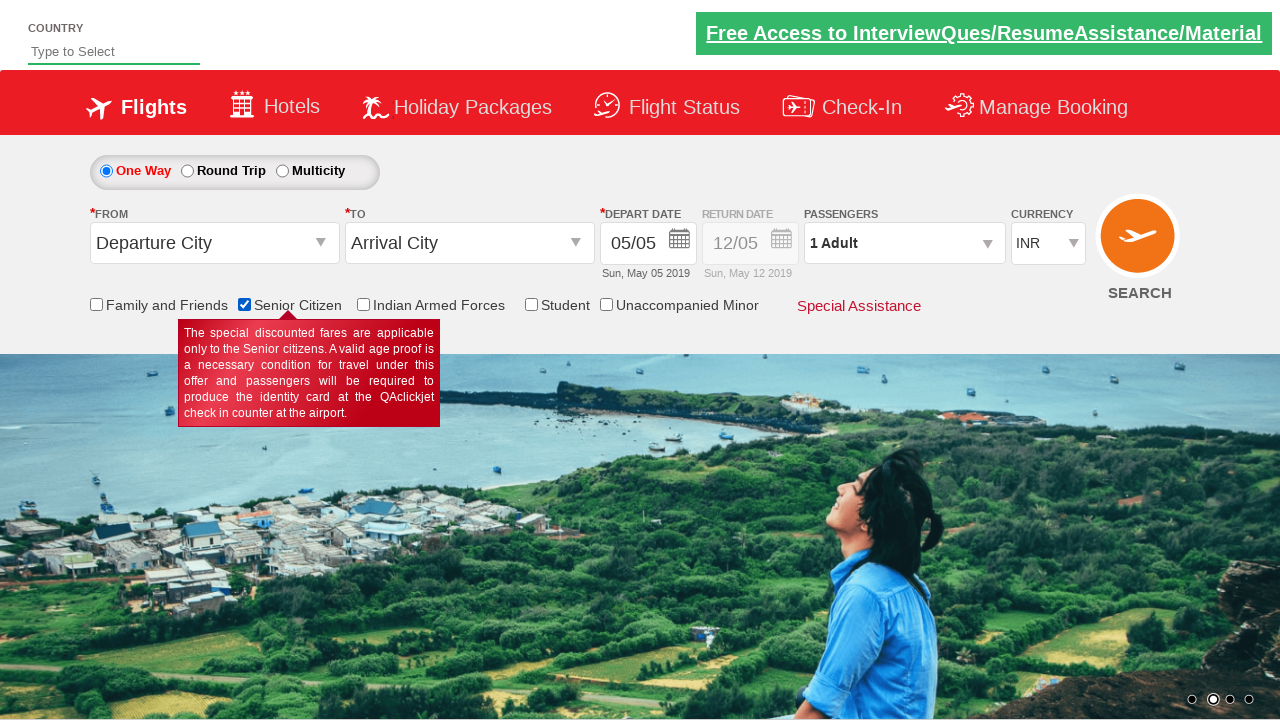

Verified that Senior Citizen Discount checkbox is checked
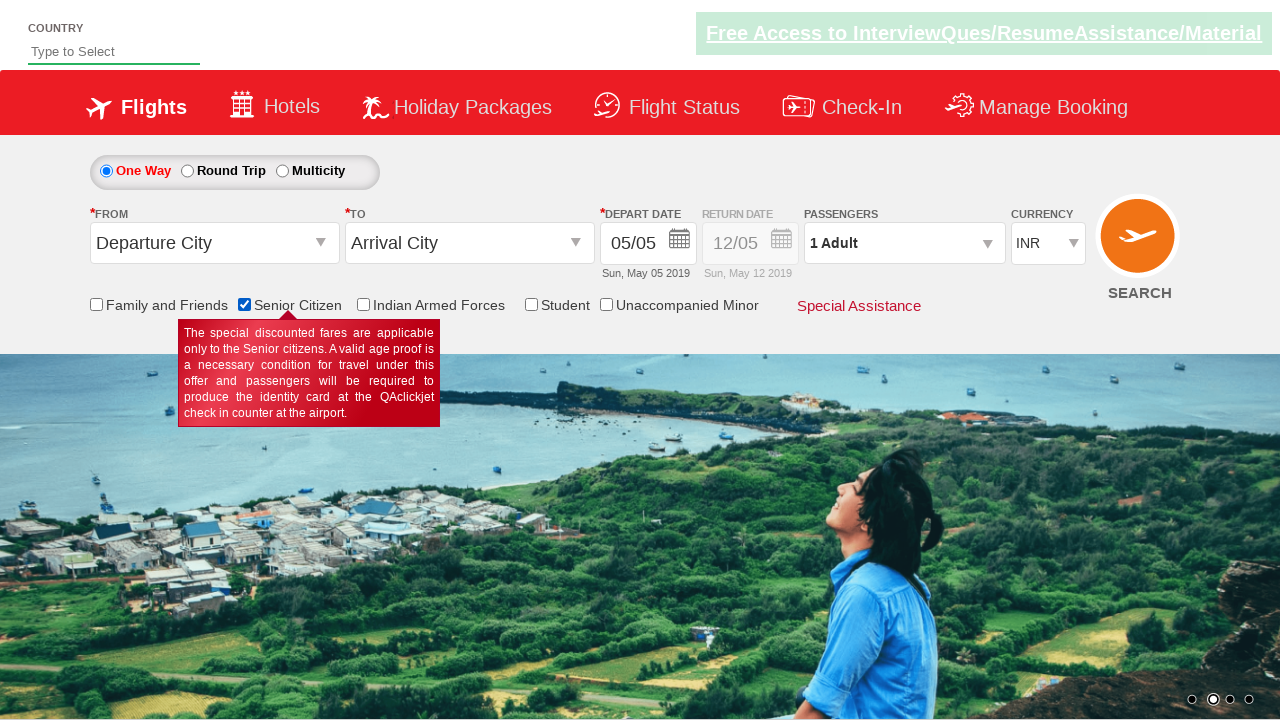

Retrieved total count of checkboxes on page: 6
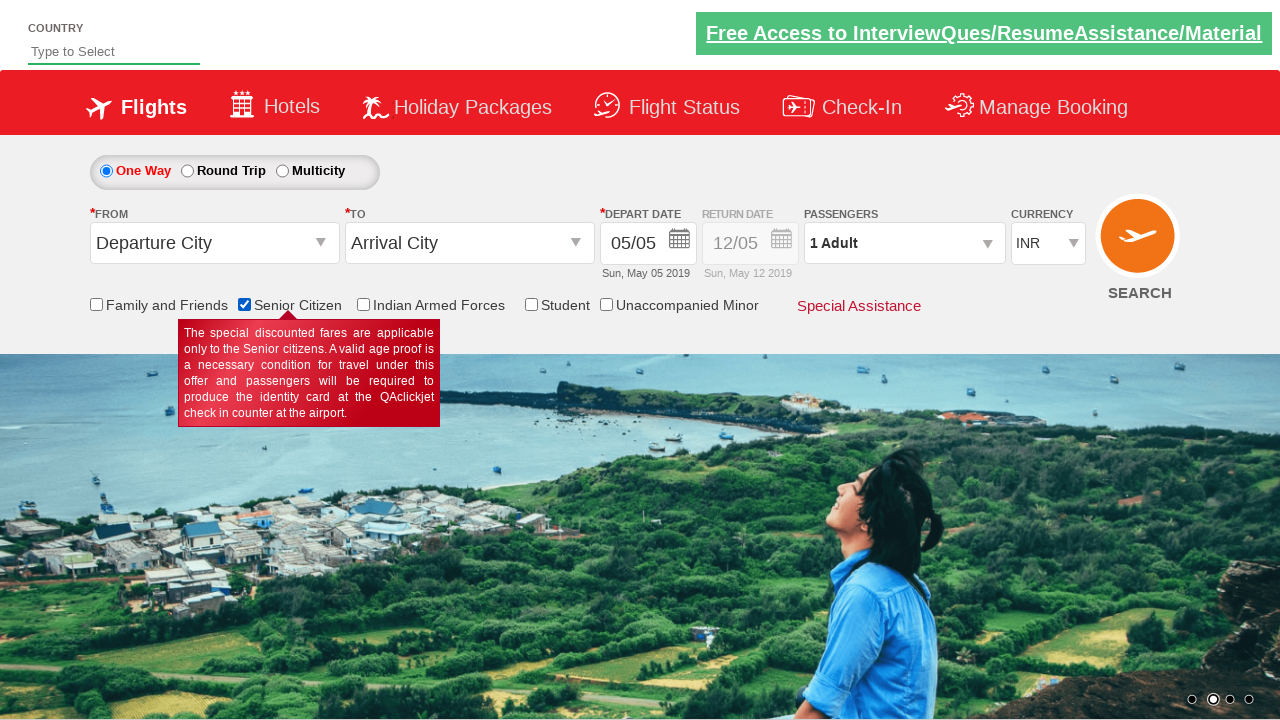

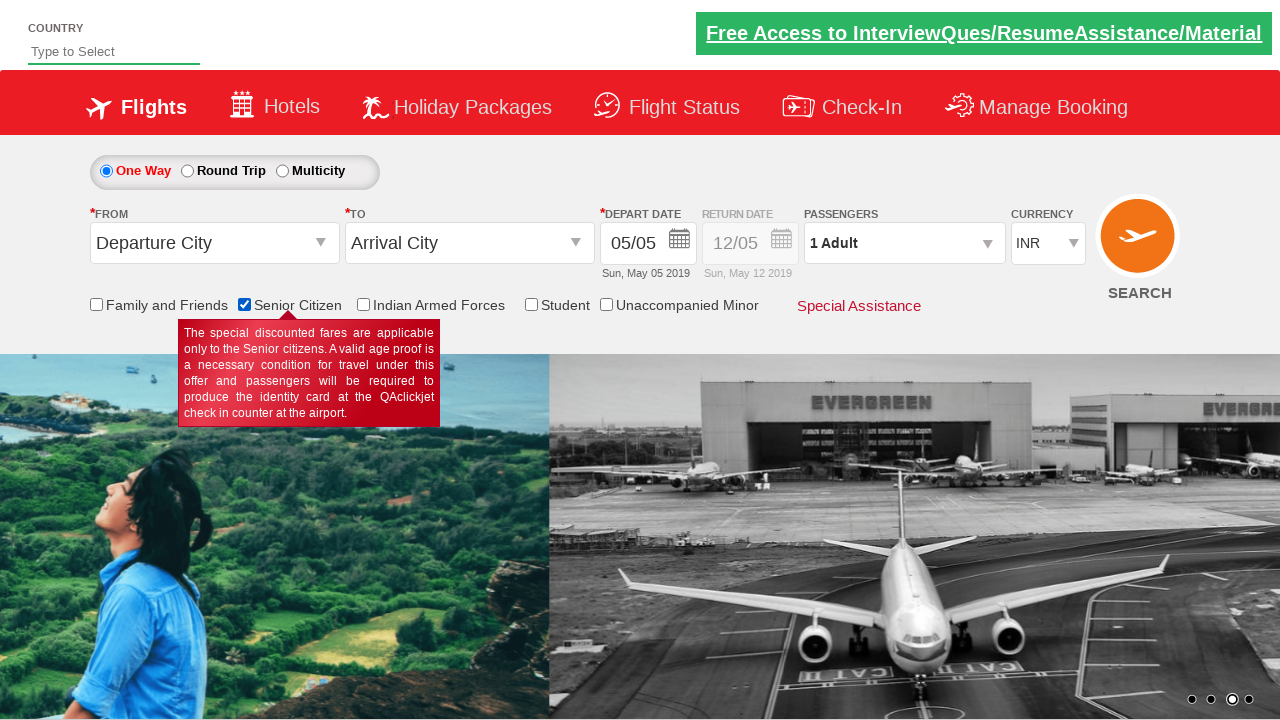